Tests keyboard input on Microsoft's anti-ghosting demo by clicking to activate and pressing multiple key combinations

Starting URL: https://www.microsoft.com/applied-sciences/projects/anti-ghosting-demo

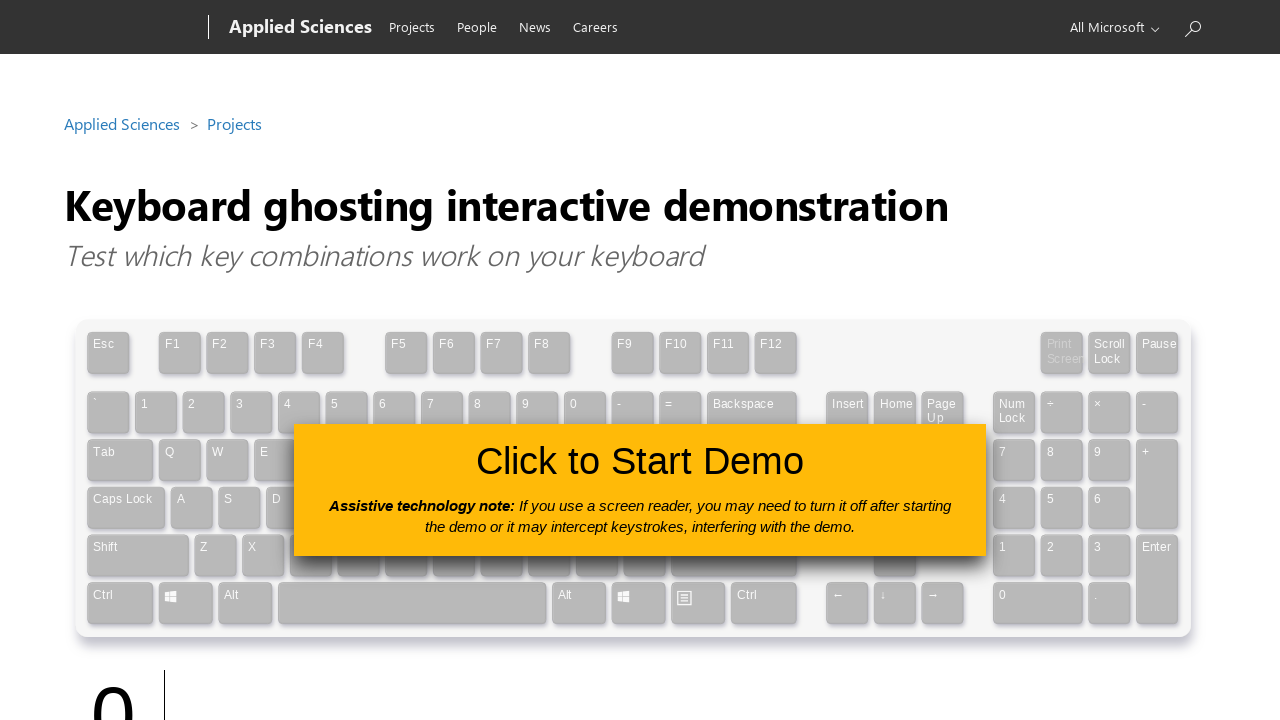

Clicked the 'Click to Use' button to activate the anti-ghosting demo at (640, 490) on #clickToUseButton
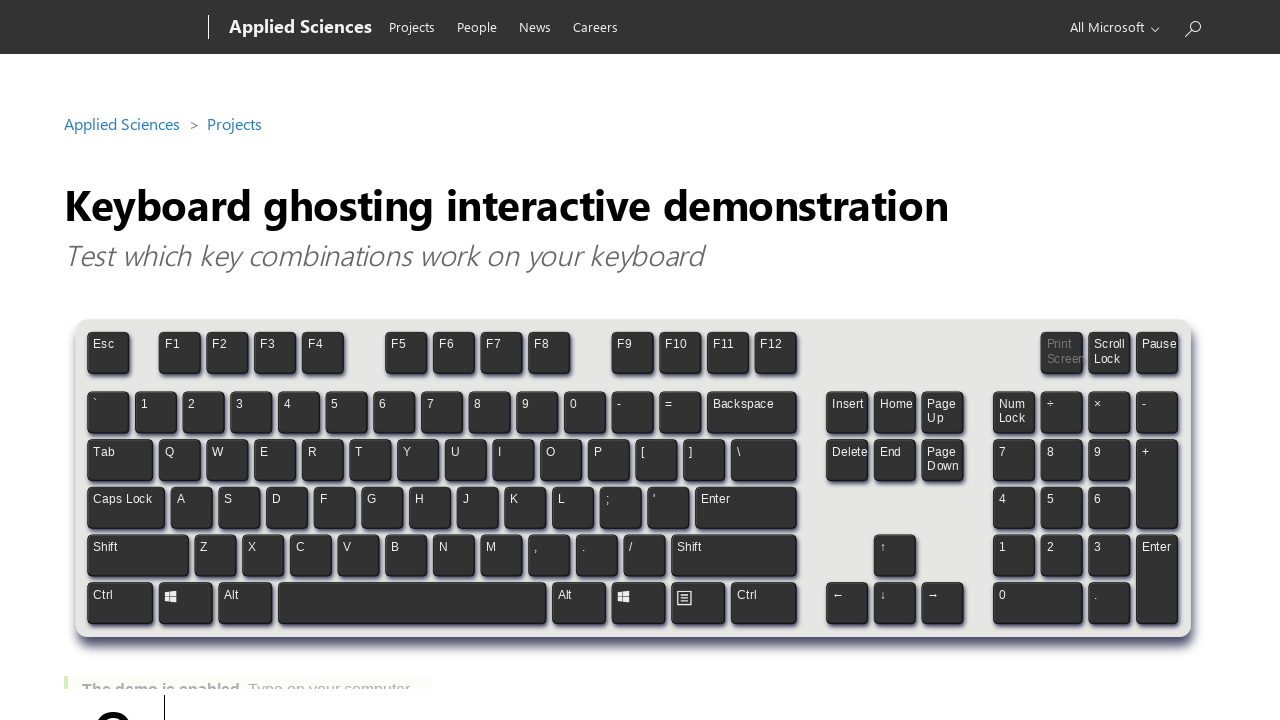

Pressed and held Control key
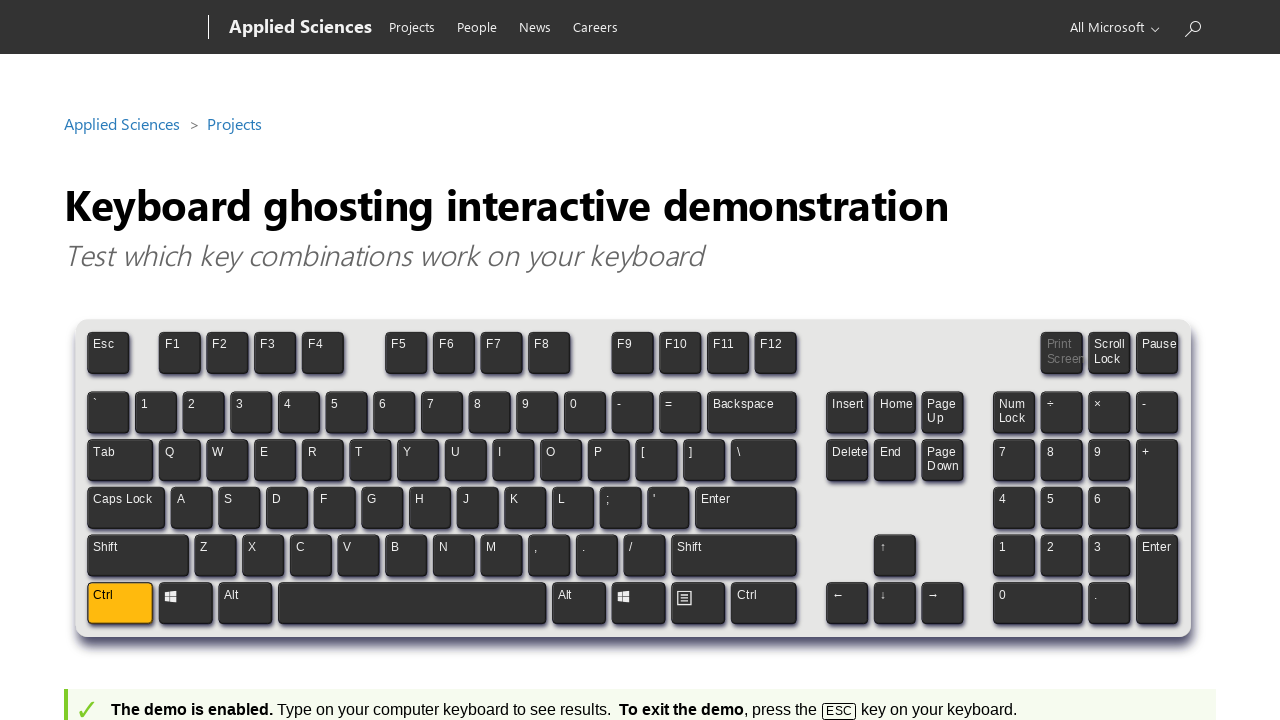

Pressed and held Alt key while Control is still held
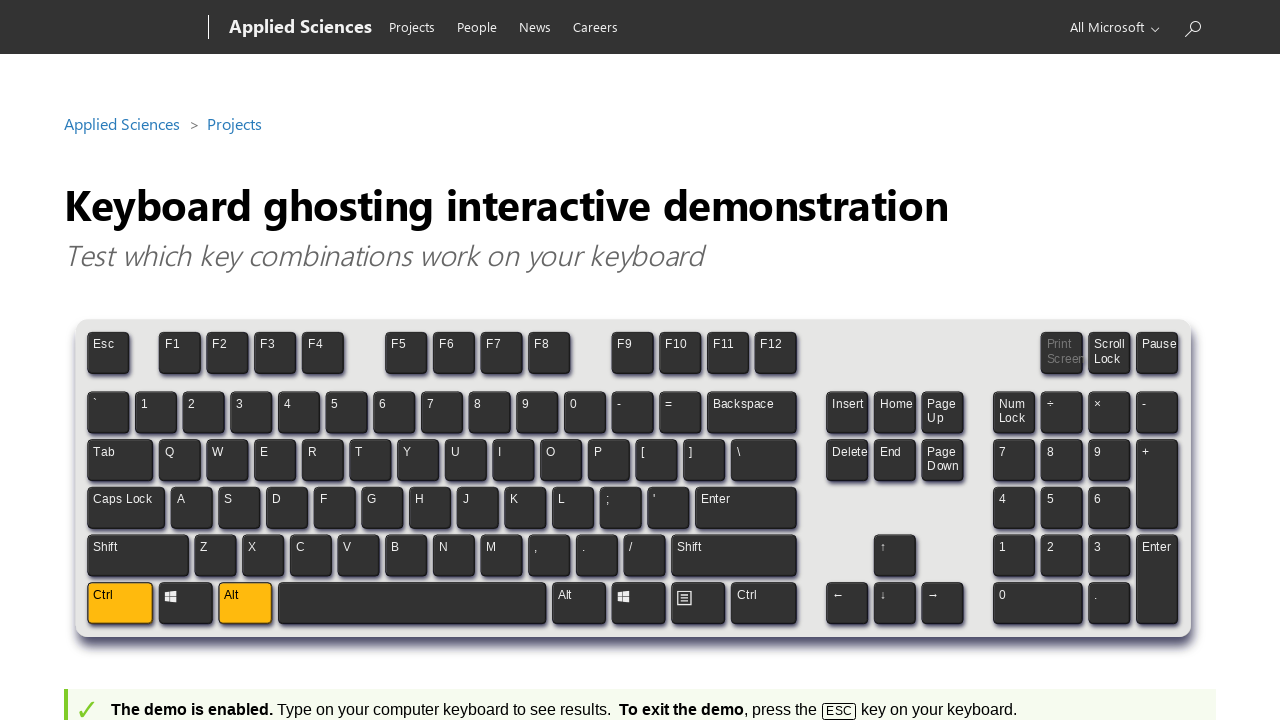

Waited 2 seconds to observe the effect of Control+Alt key combination
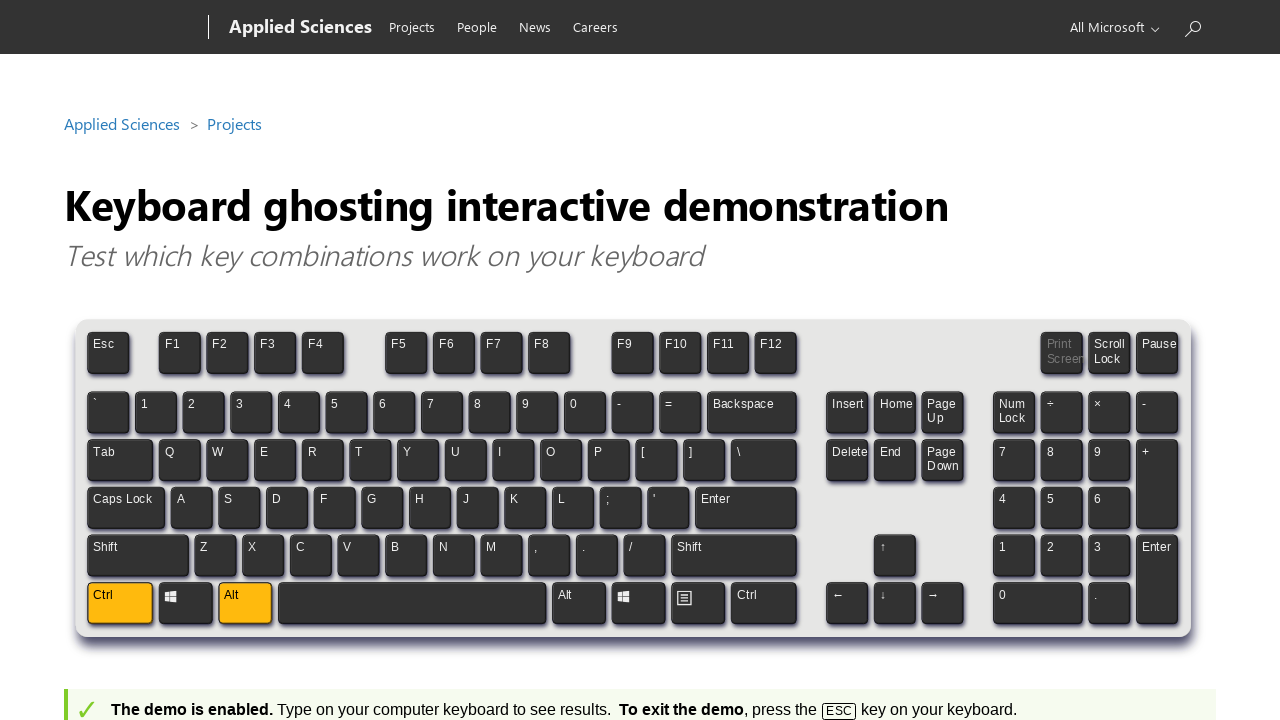

Released Alt key
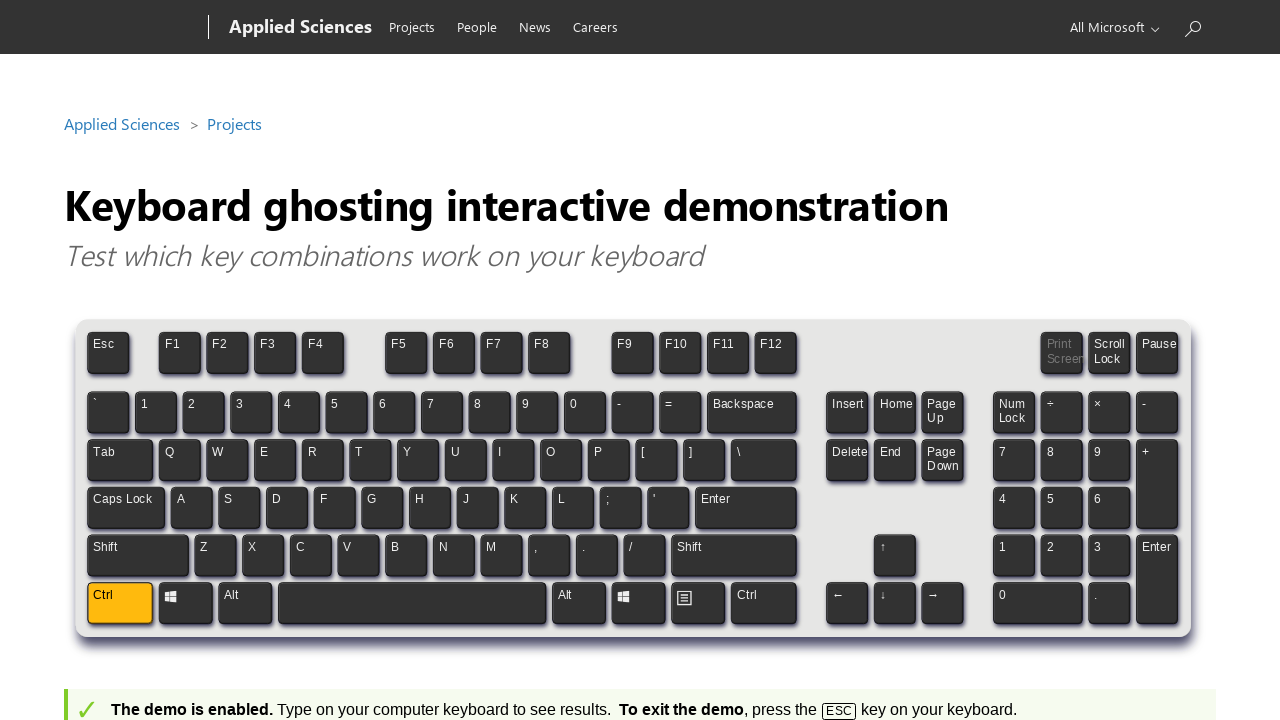

Pressed L key
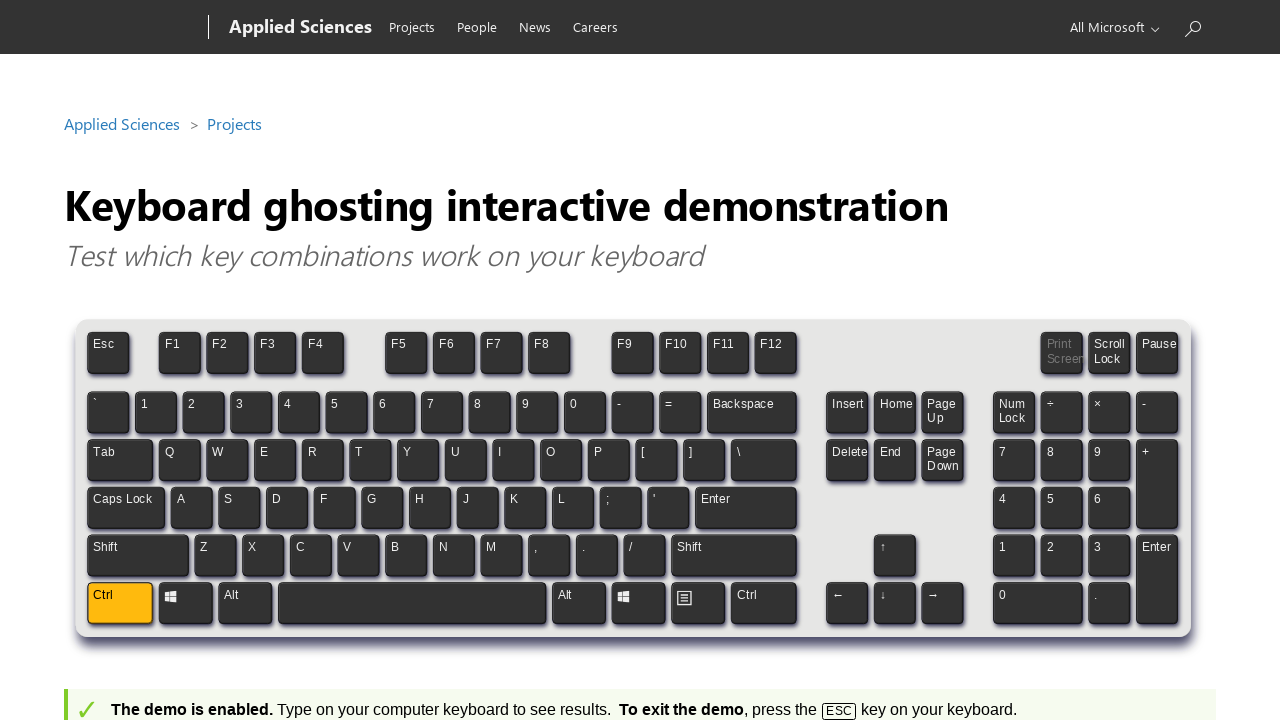

Pressed I key
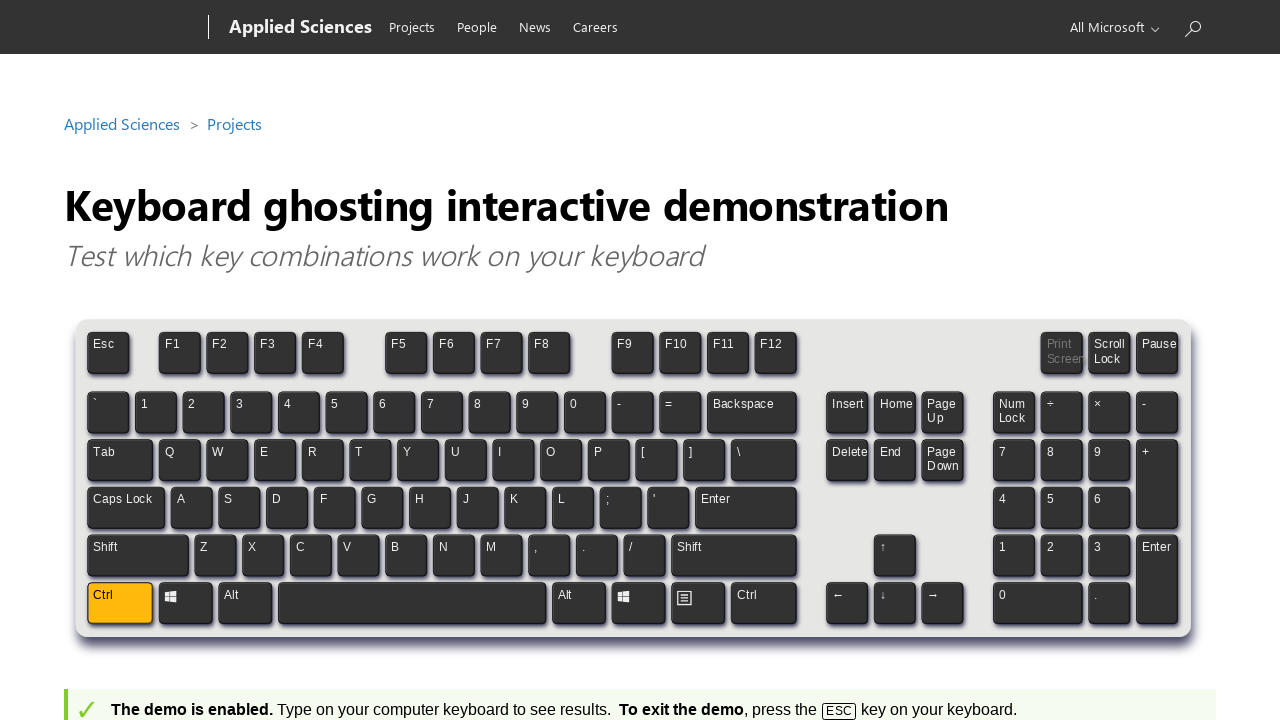

Pressed V key
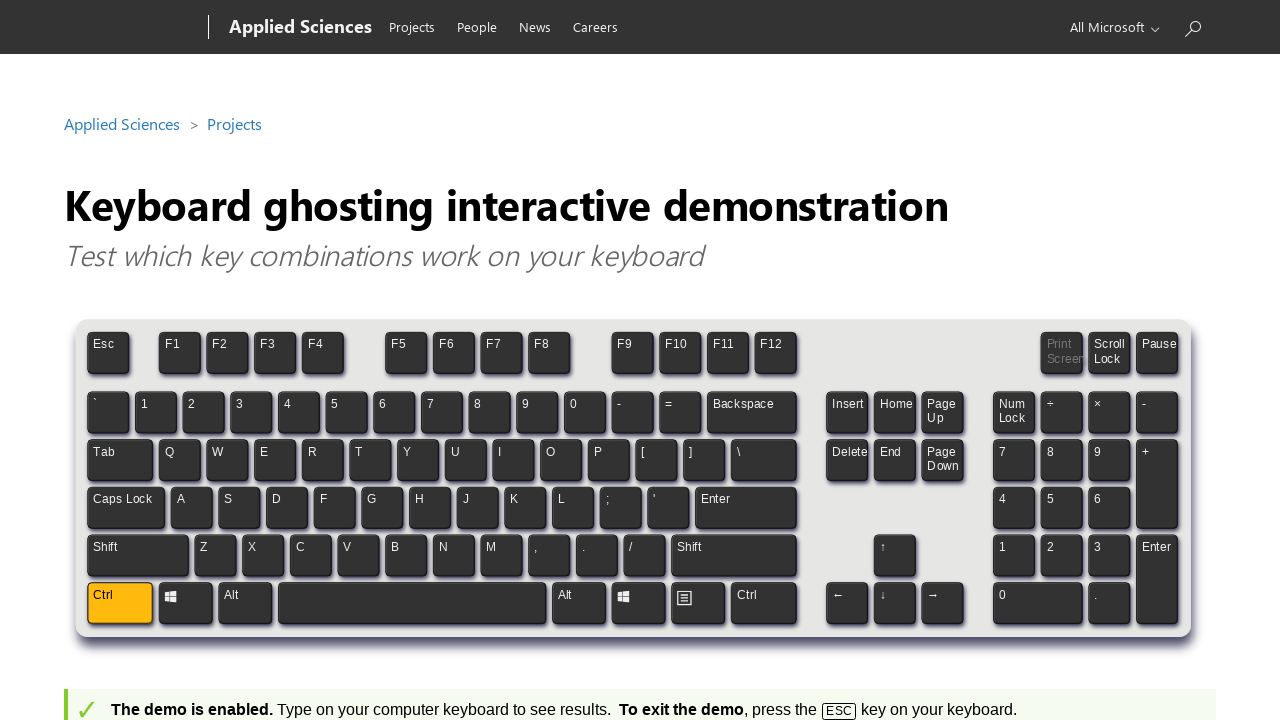

Pressed A key
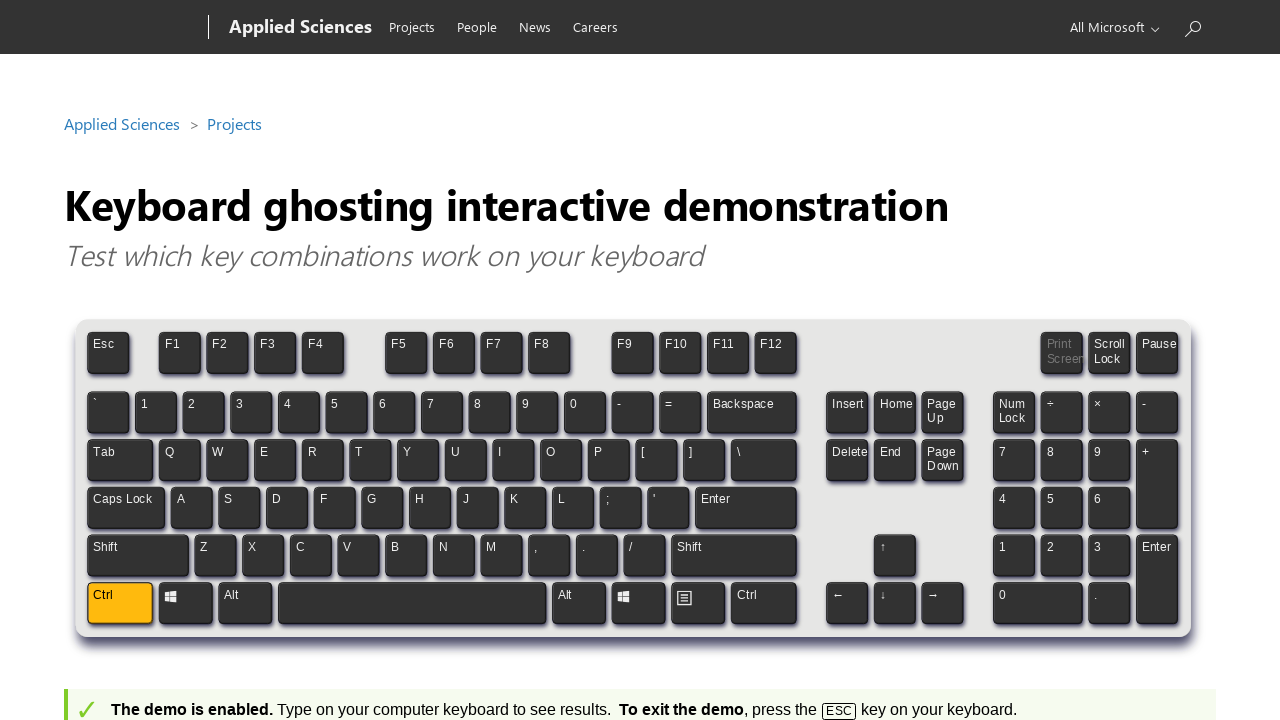

Released Control key
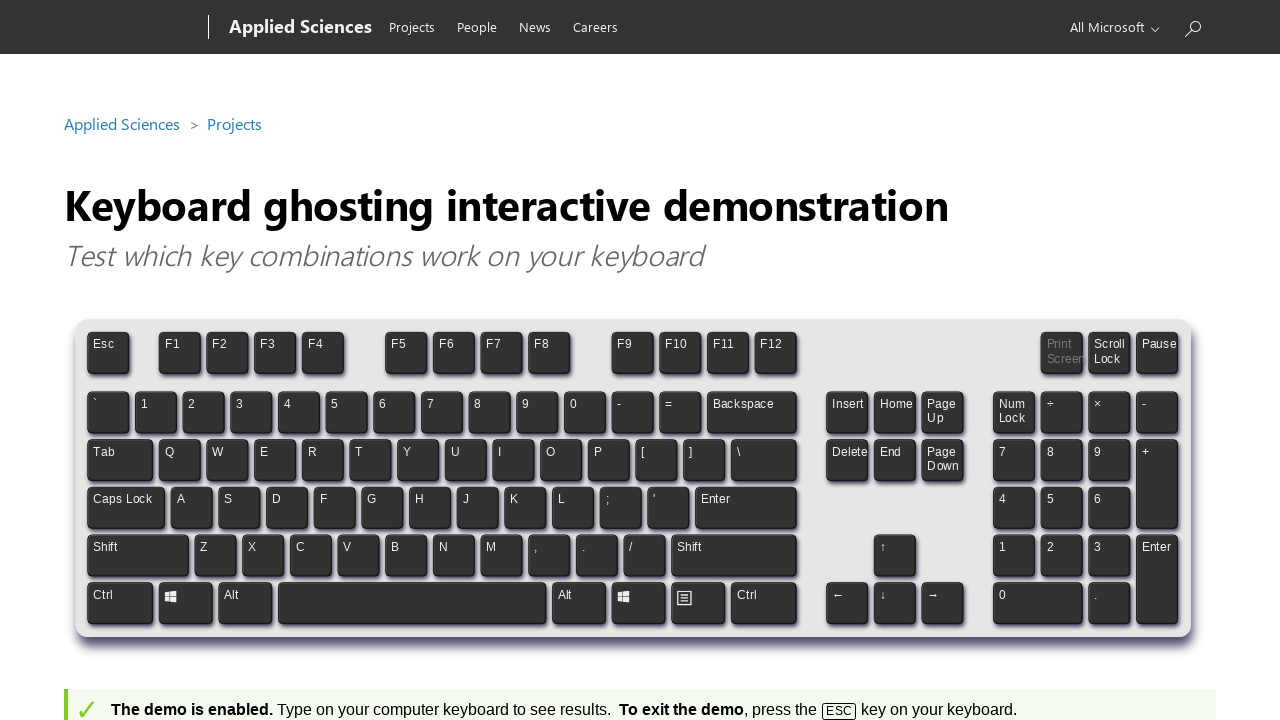

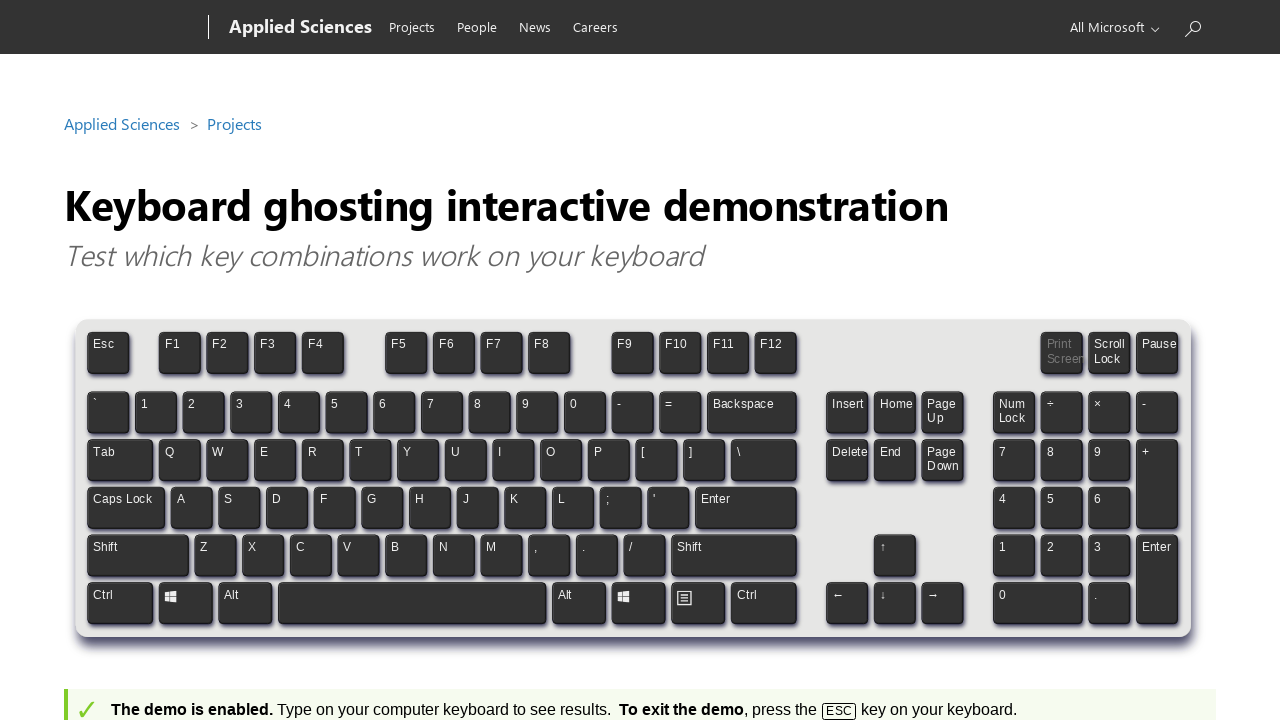